Tests radio button functionality by clicking the Hockey radio button and verifying its selection state, also checks if the Green radio button is enabled

Starting URL: https://practice.cydeo.com/radio_buttons

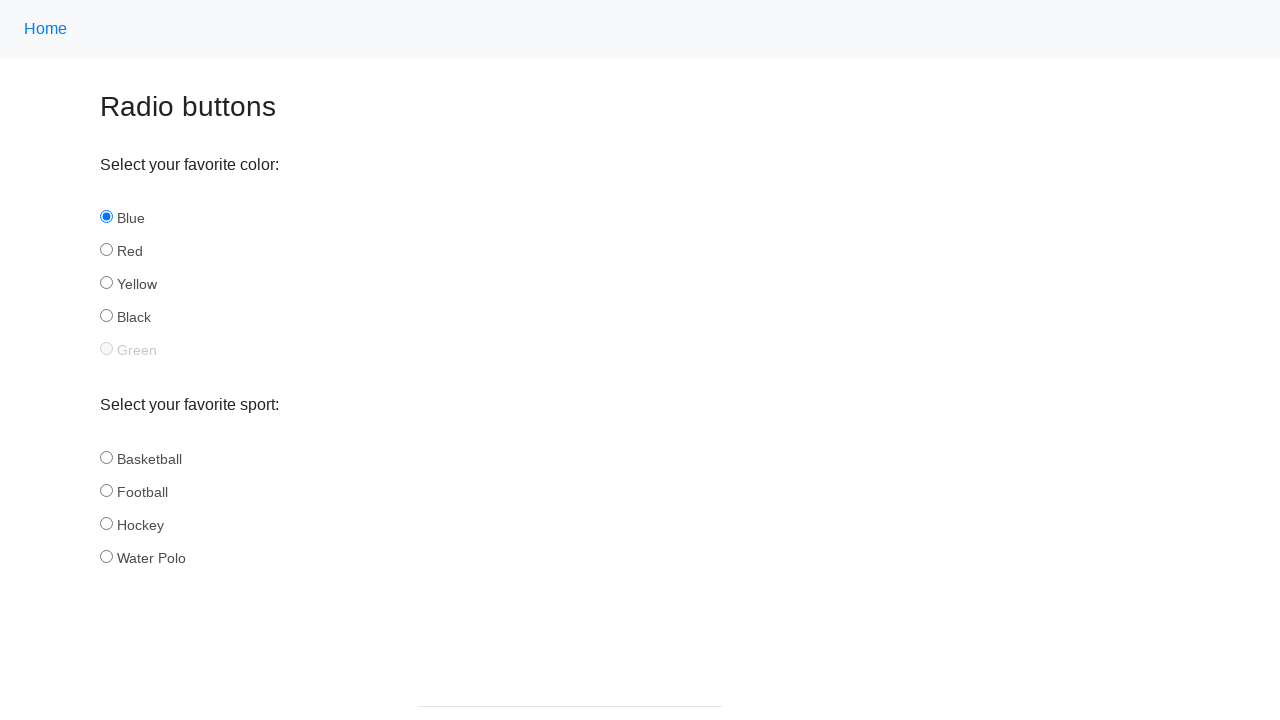

Clicked the Hockey radio button at (106, 523) on input#hockey
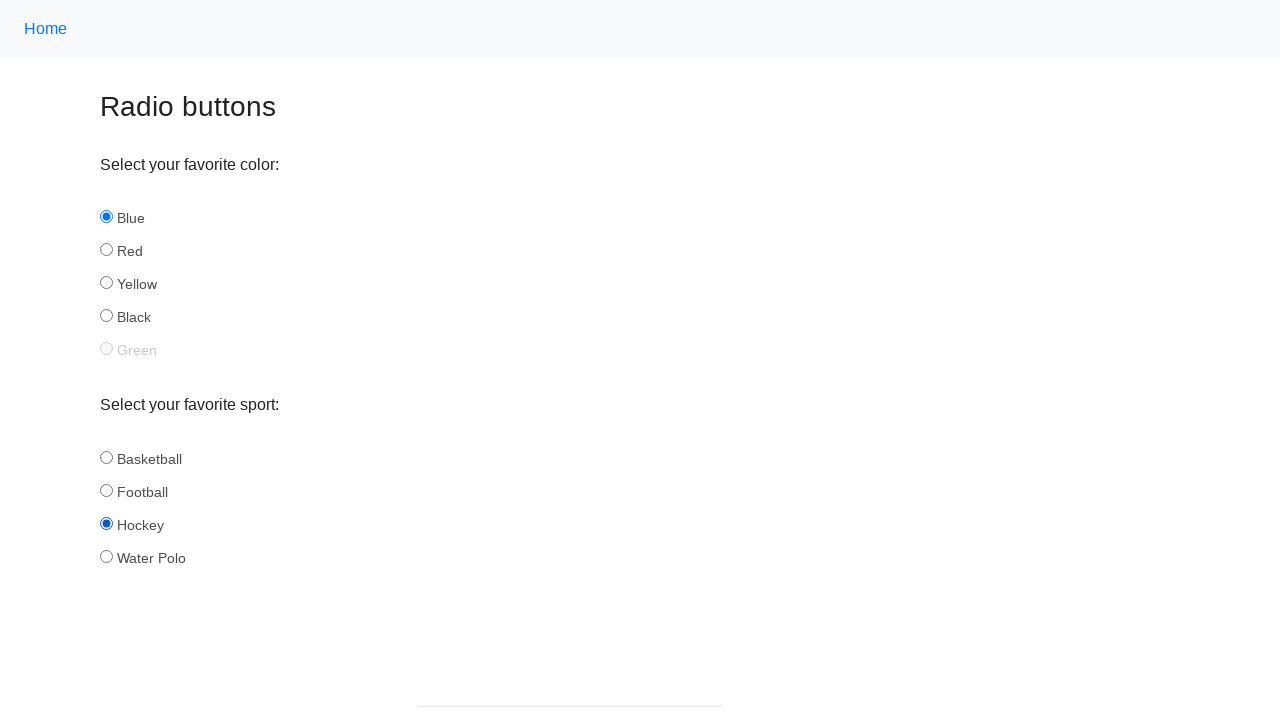

Located the Hockey radio button element
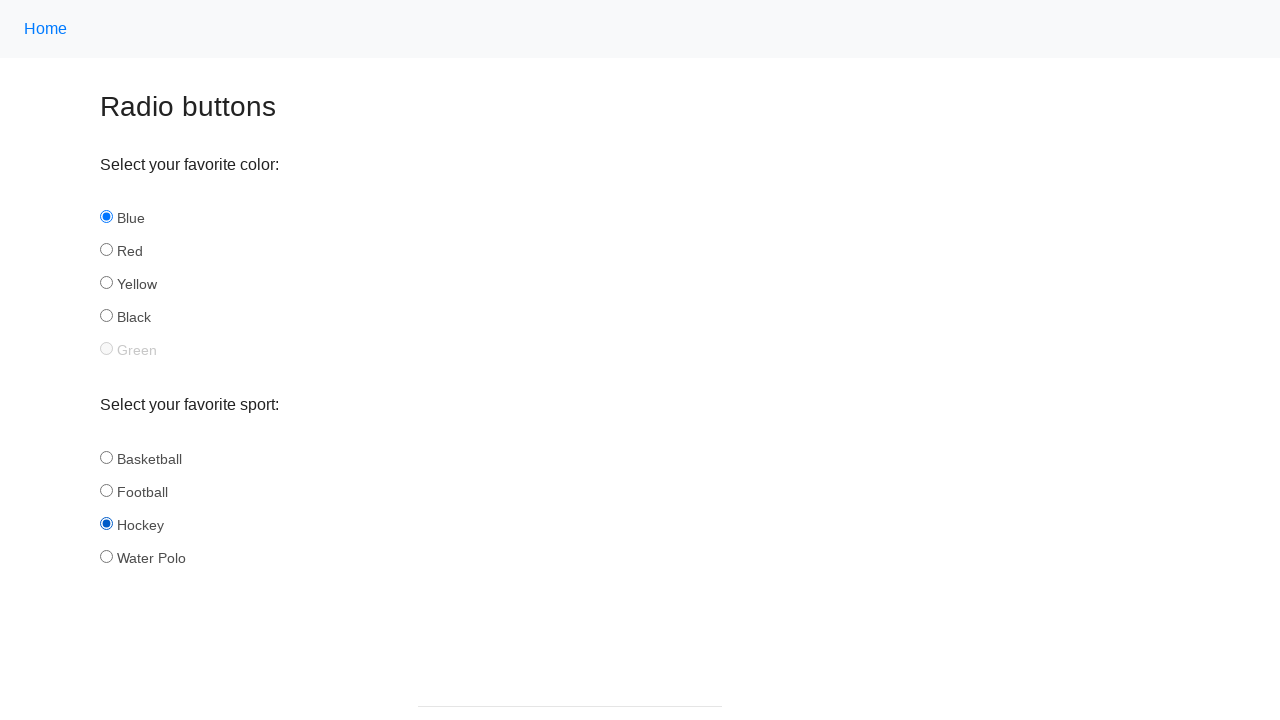

Verified that Hockey radio button is selected
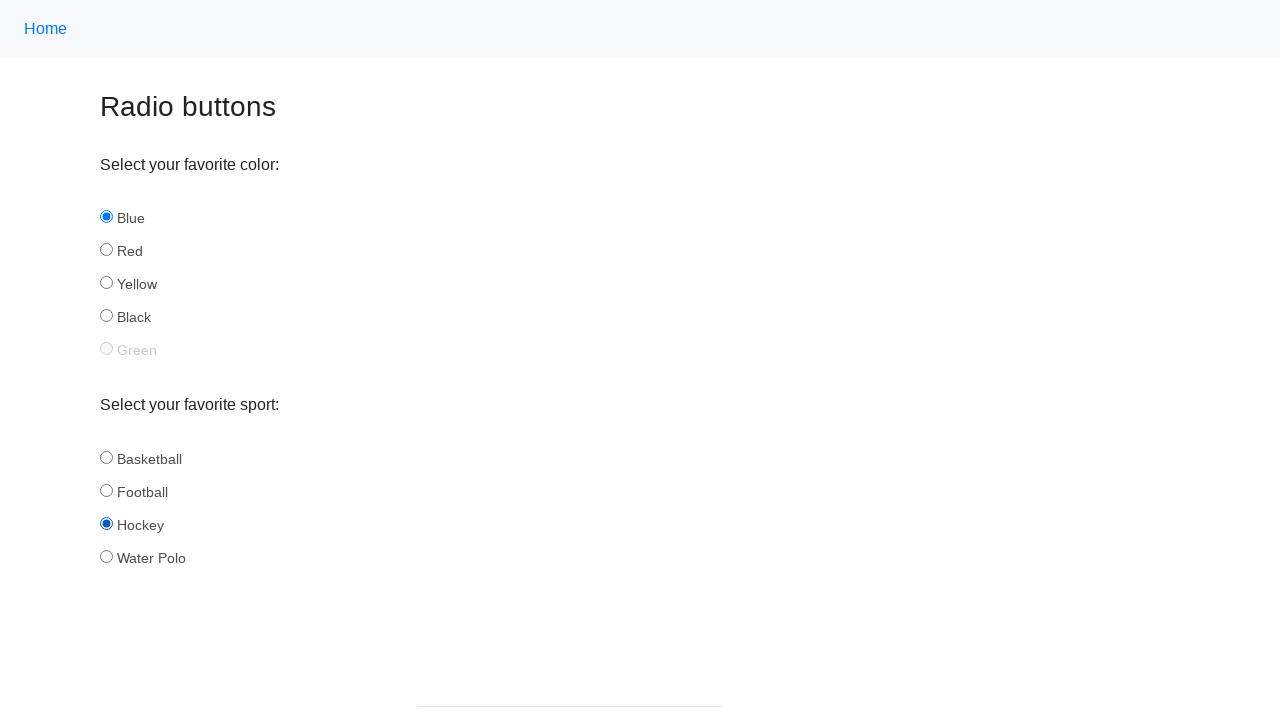

Located the Green radio button element
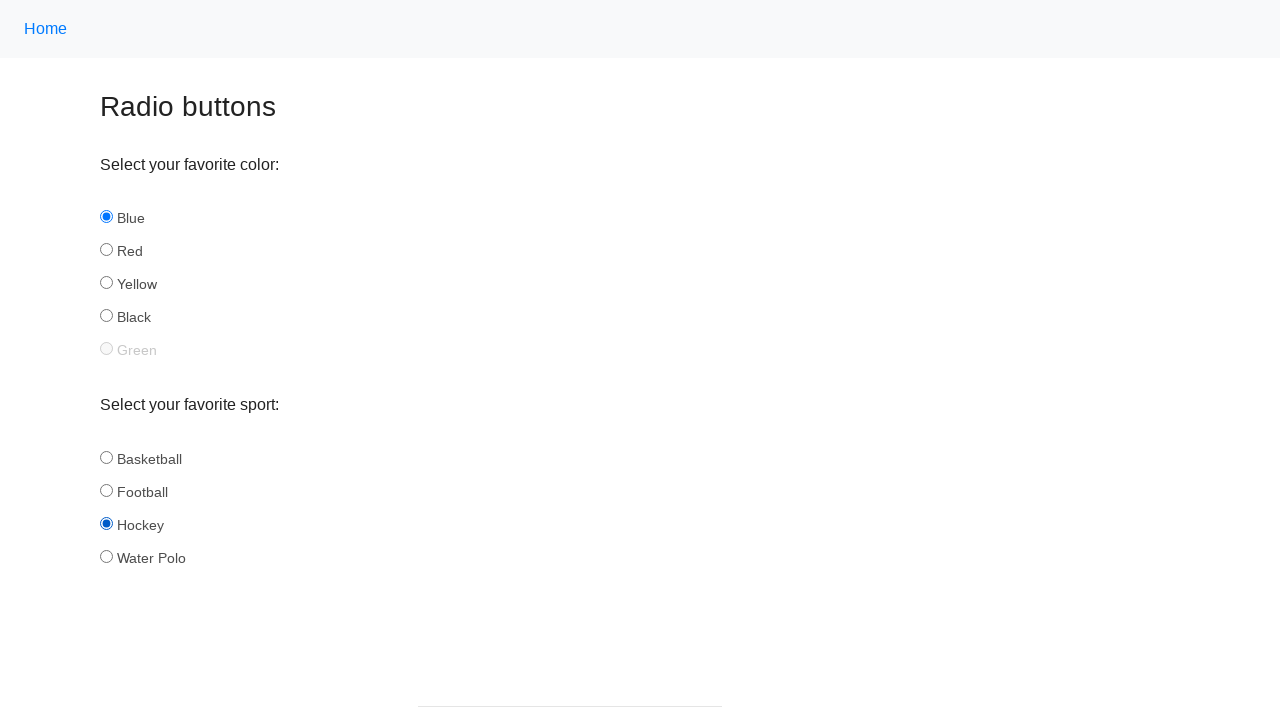

Verified that Green radio button is disabled
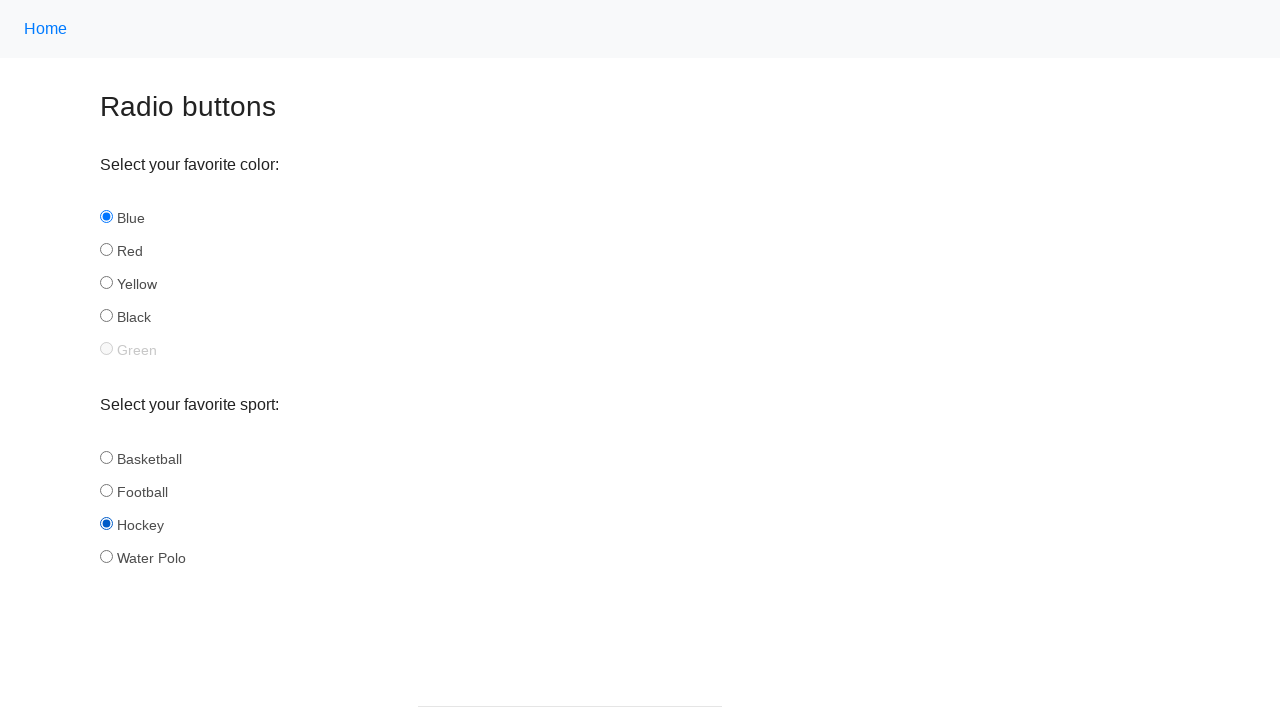

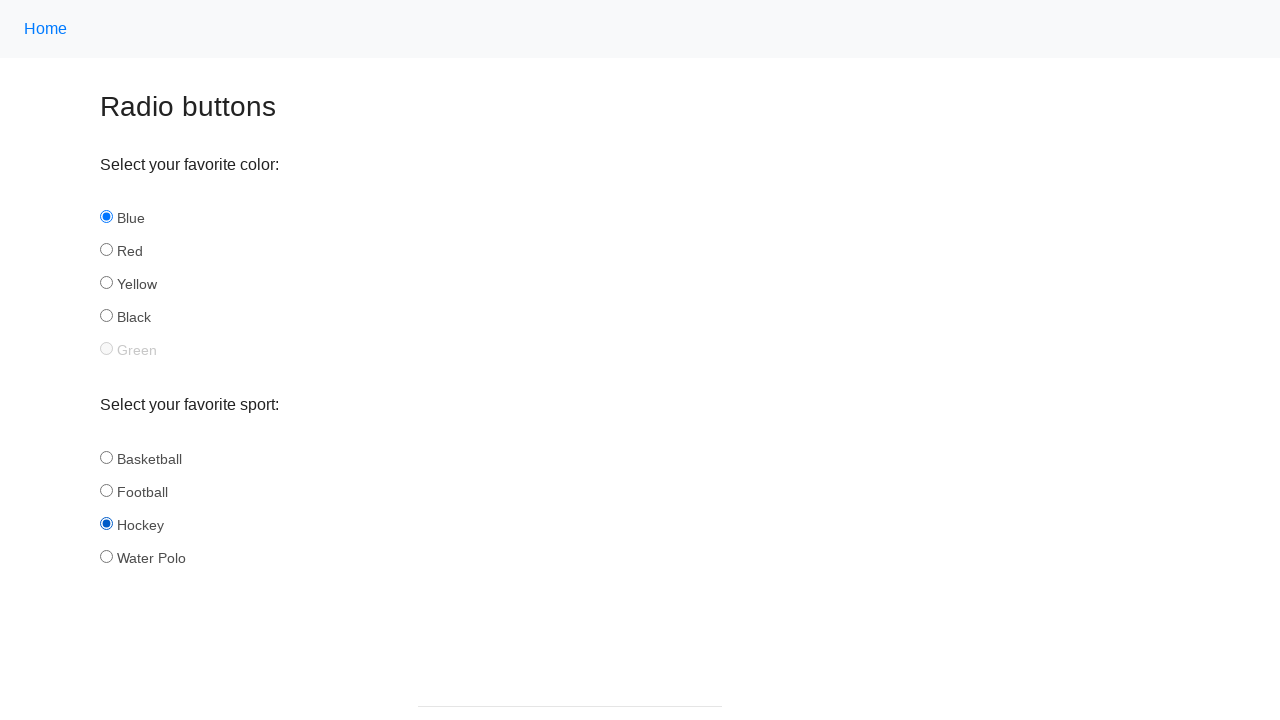